Verifies that the OrangeHRM logo is displayed on the login page

Starting URL: https://opensource-demo.orangehrmlive.com/

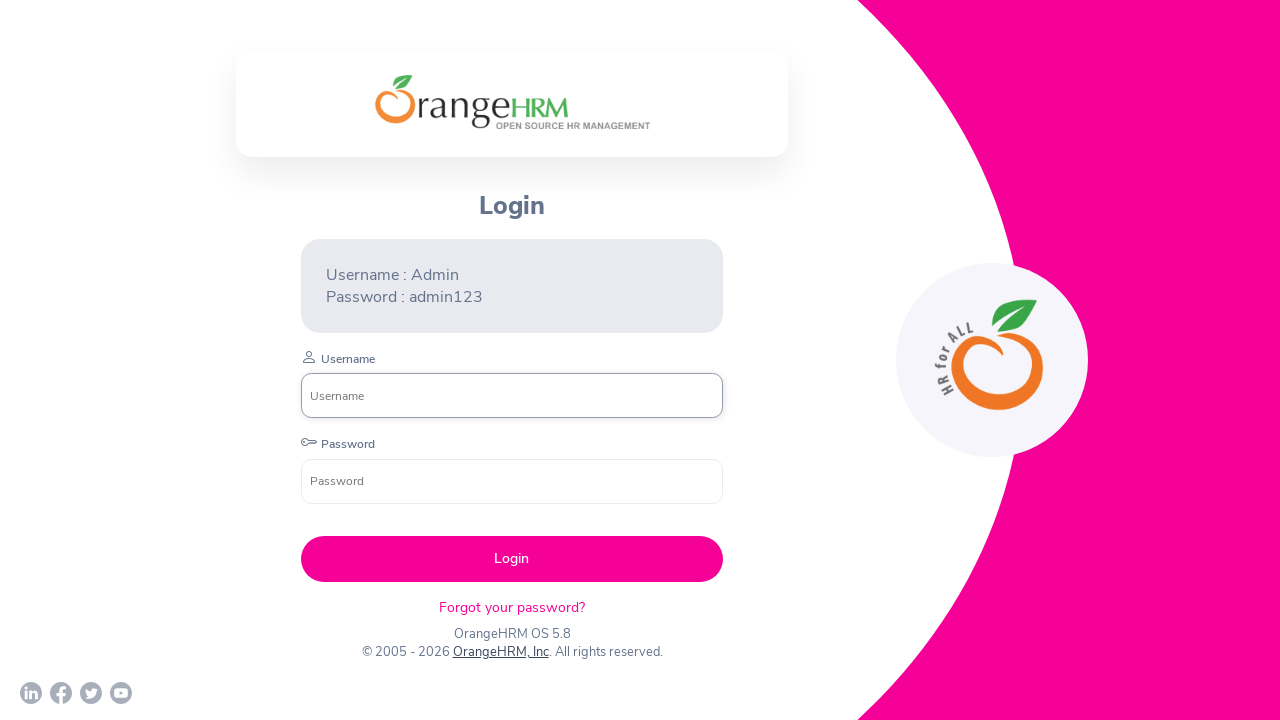

Waited for OrangeHRM logo to become visible on login page
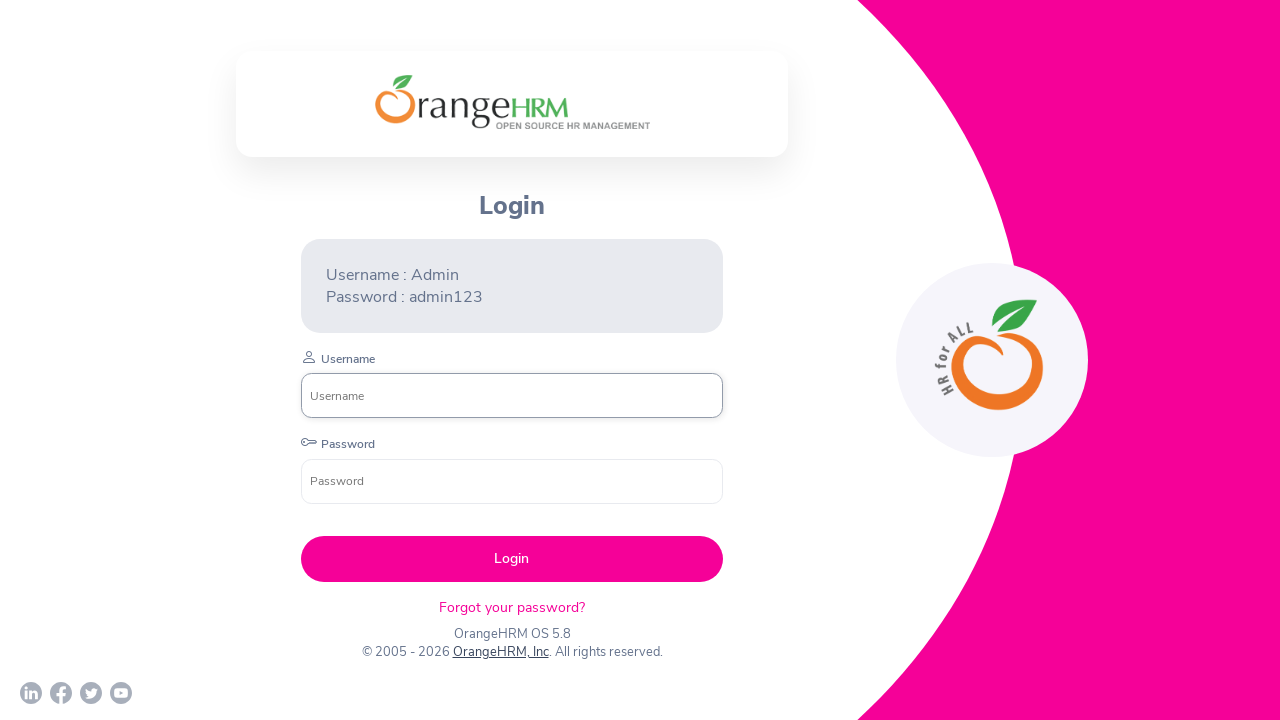

Verified that OrangeHRM logo is visible on the login page
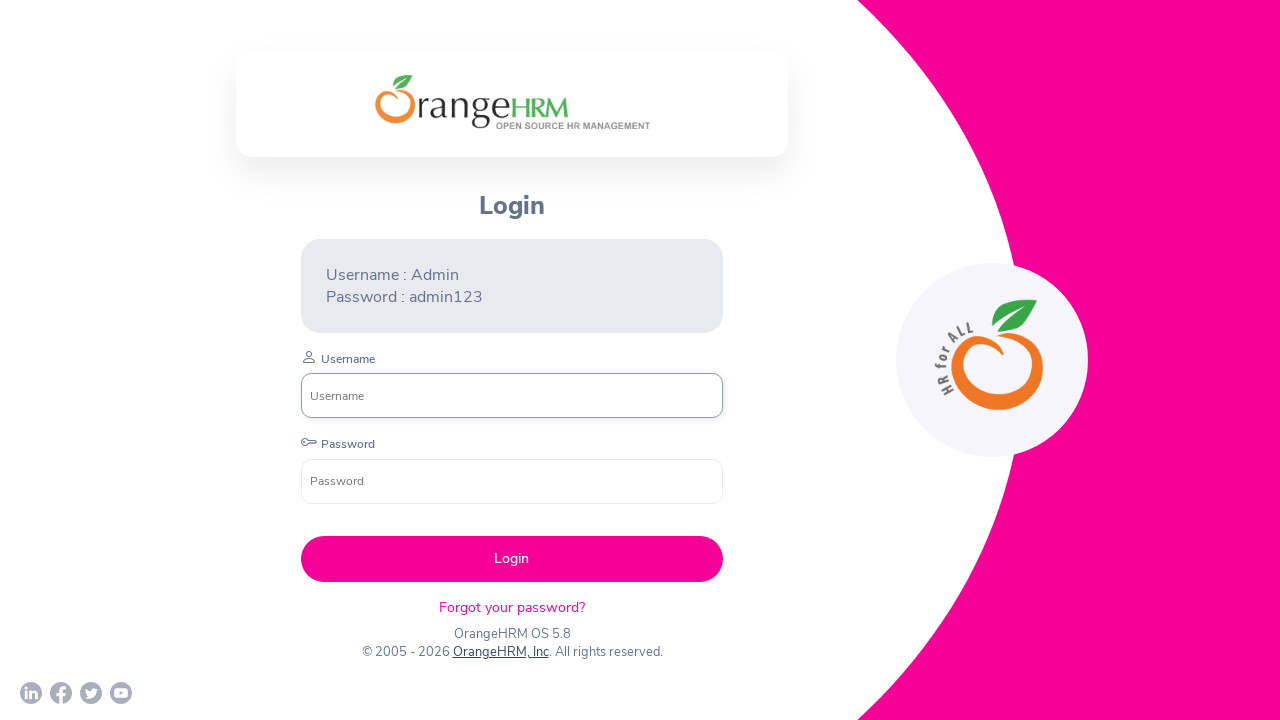

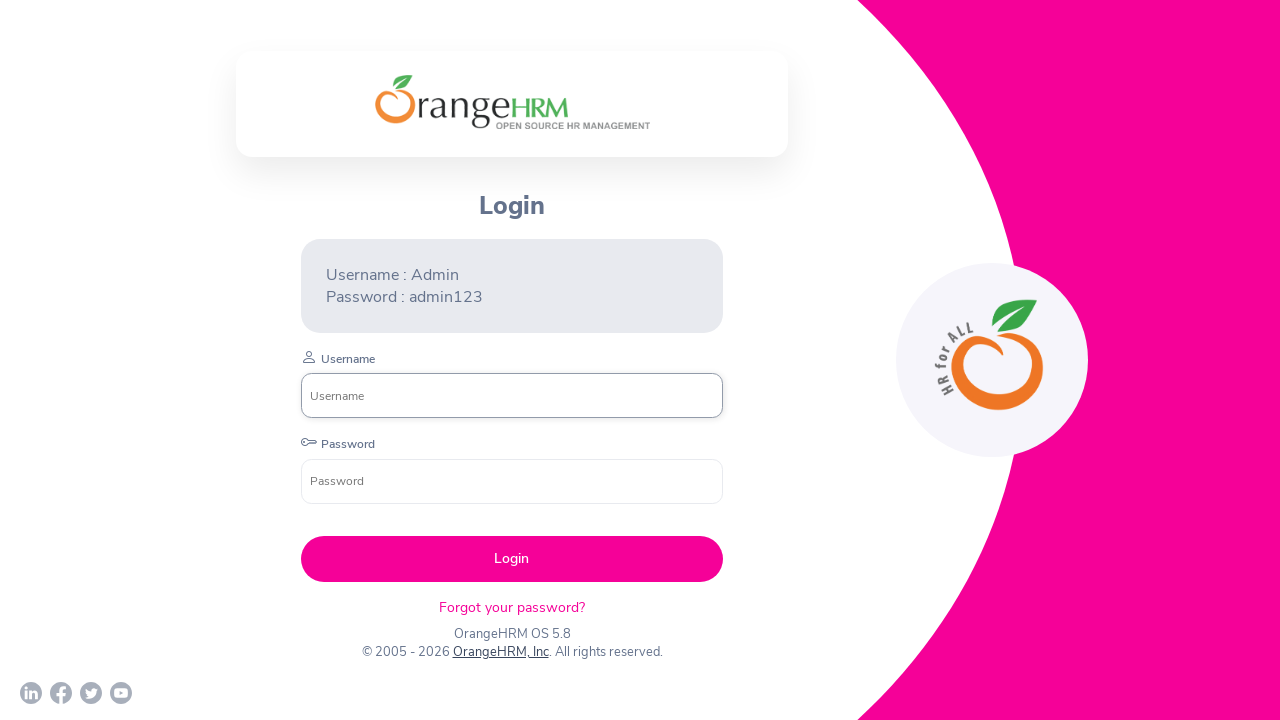